Tests clicking an alert button and accepting the JavaScript alert that appears

Starting URL: https://demoqa.com/alerts

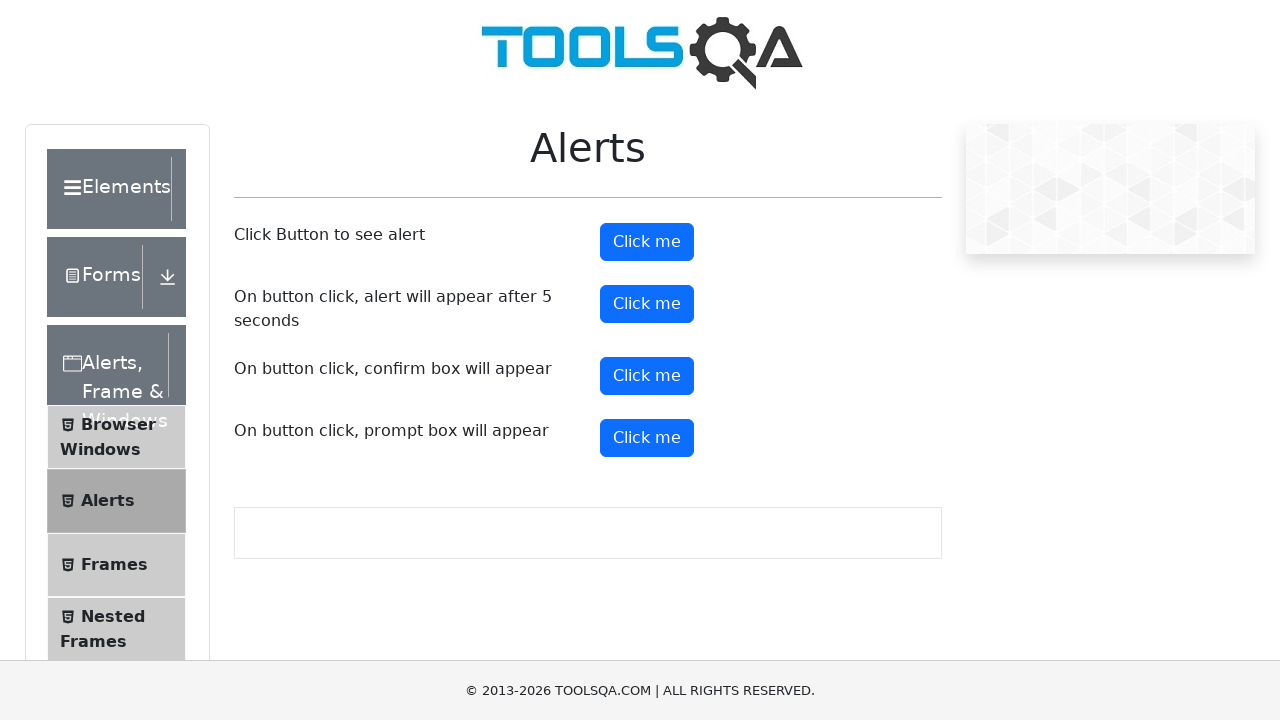

Navigated to alerts demo page
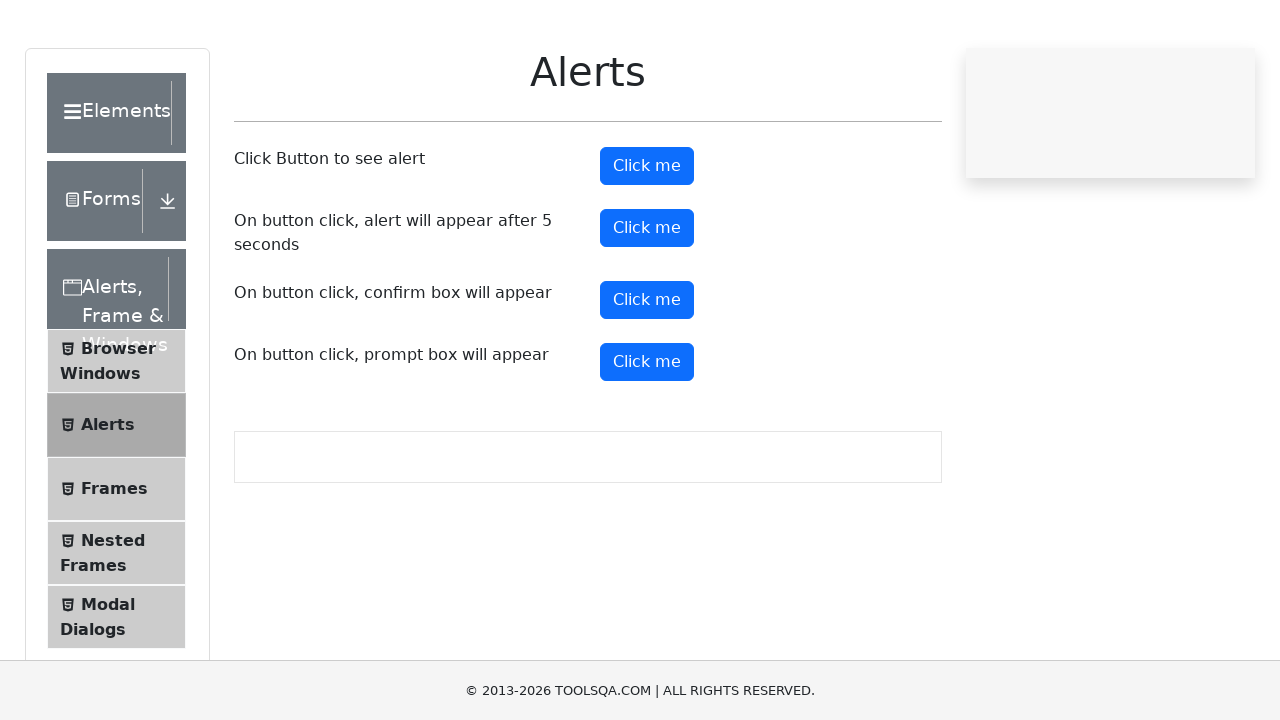

Clicked alert button at (647, 242) on #alertButton
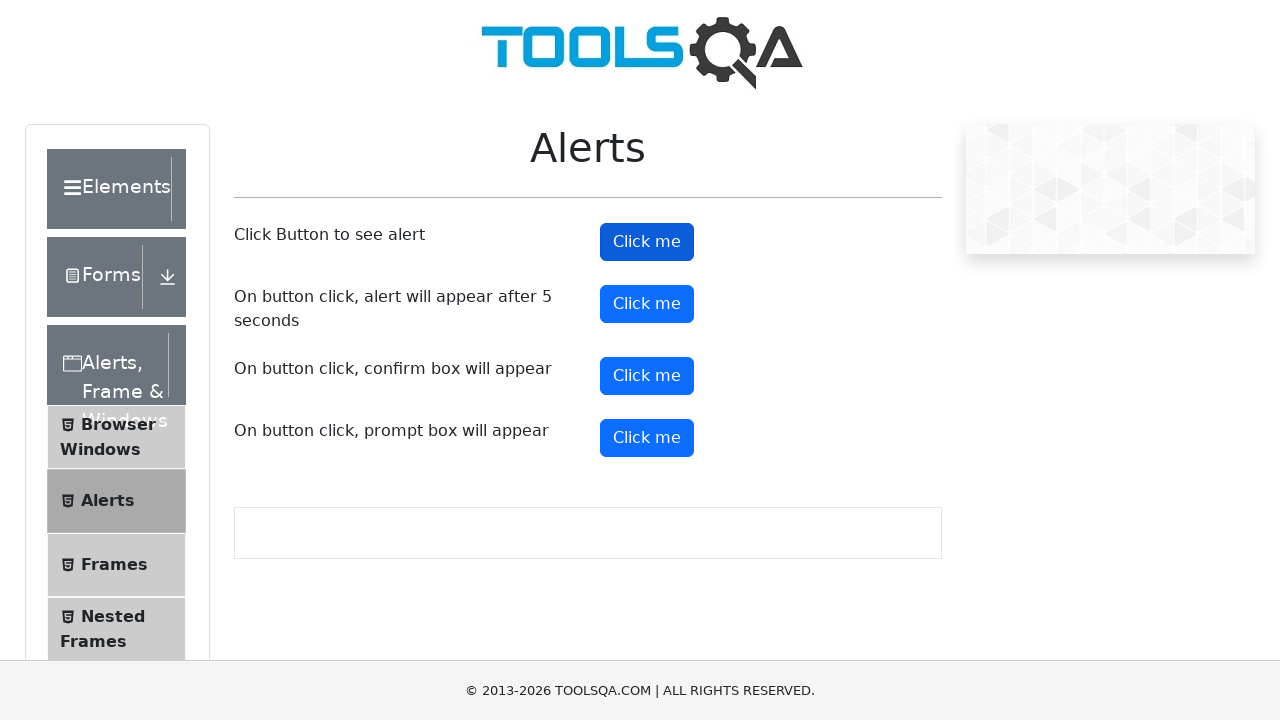

Set up dialog handler to accept alerts
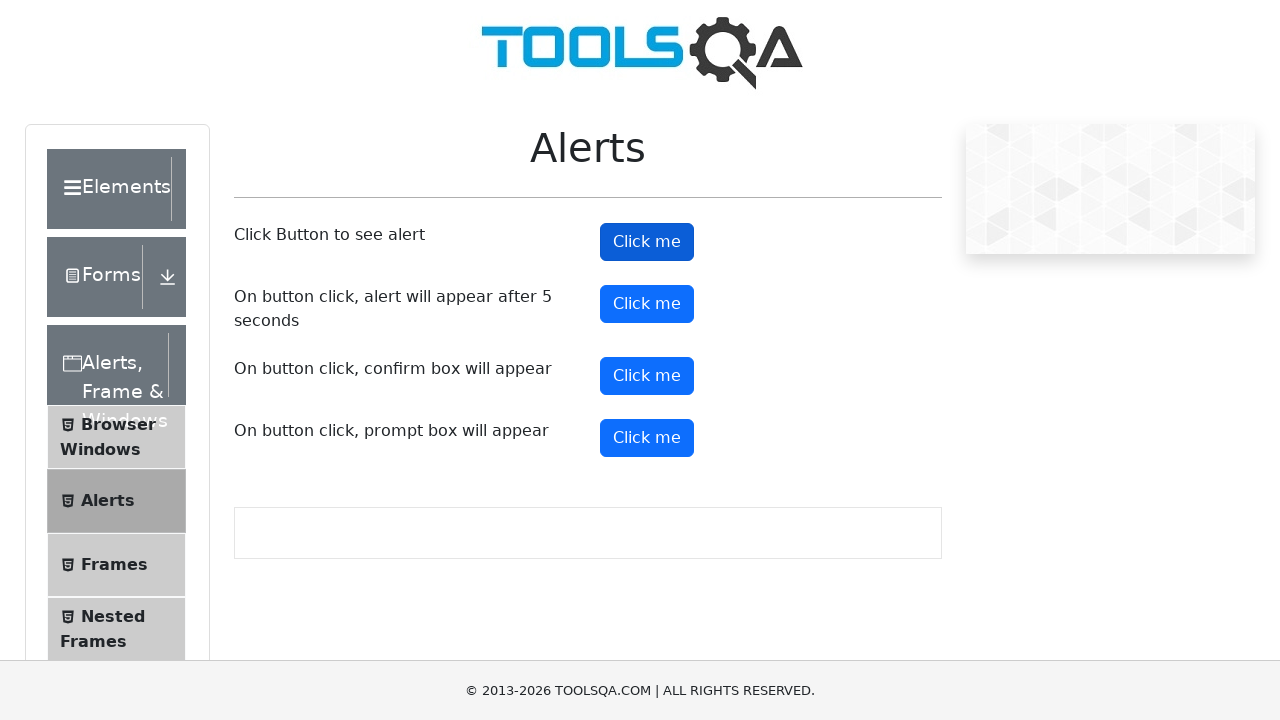

Waited for alert to be processed
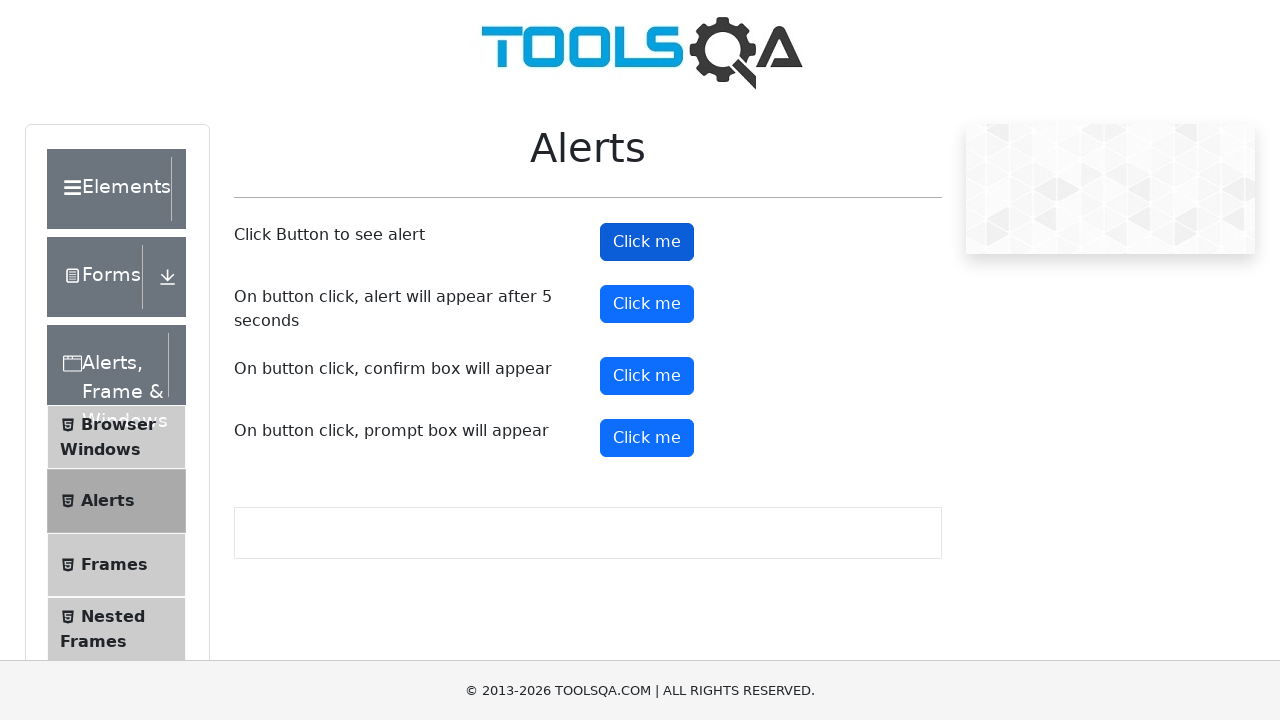

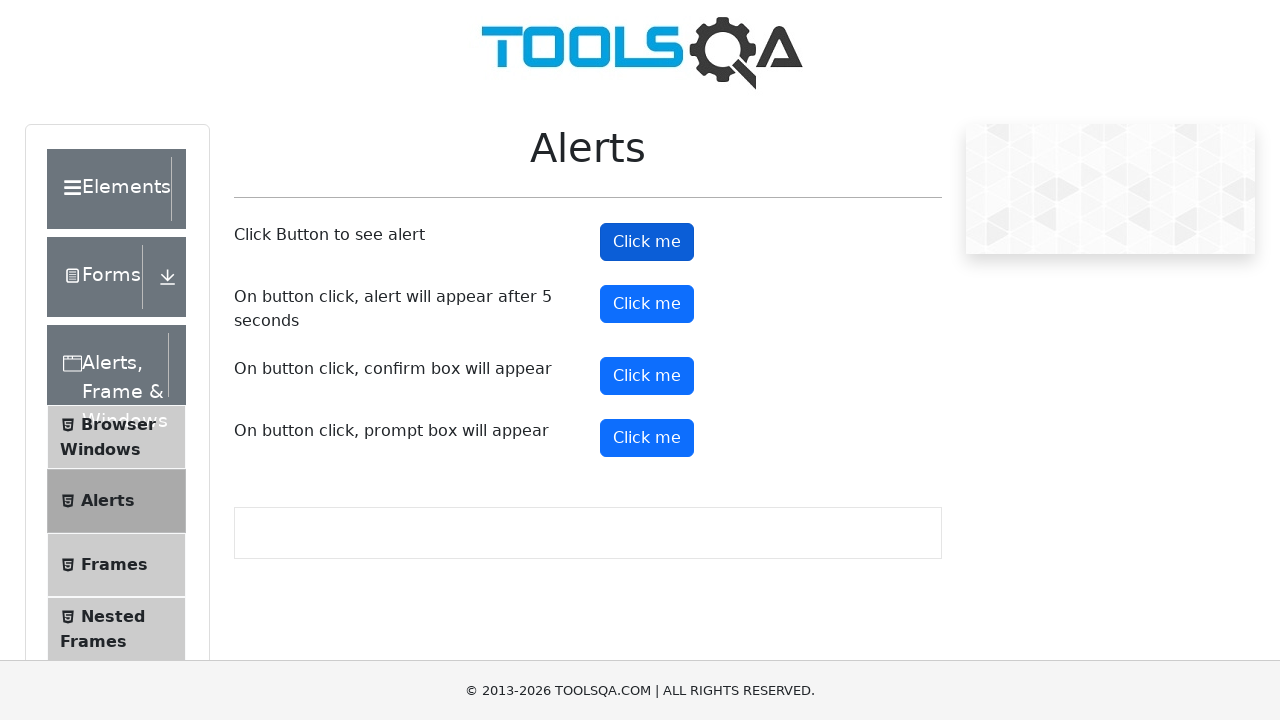